Tests that todo data persists after page reload

Starting URL: https://demo.playwright.dev/todomvc

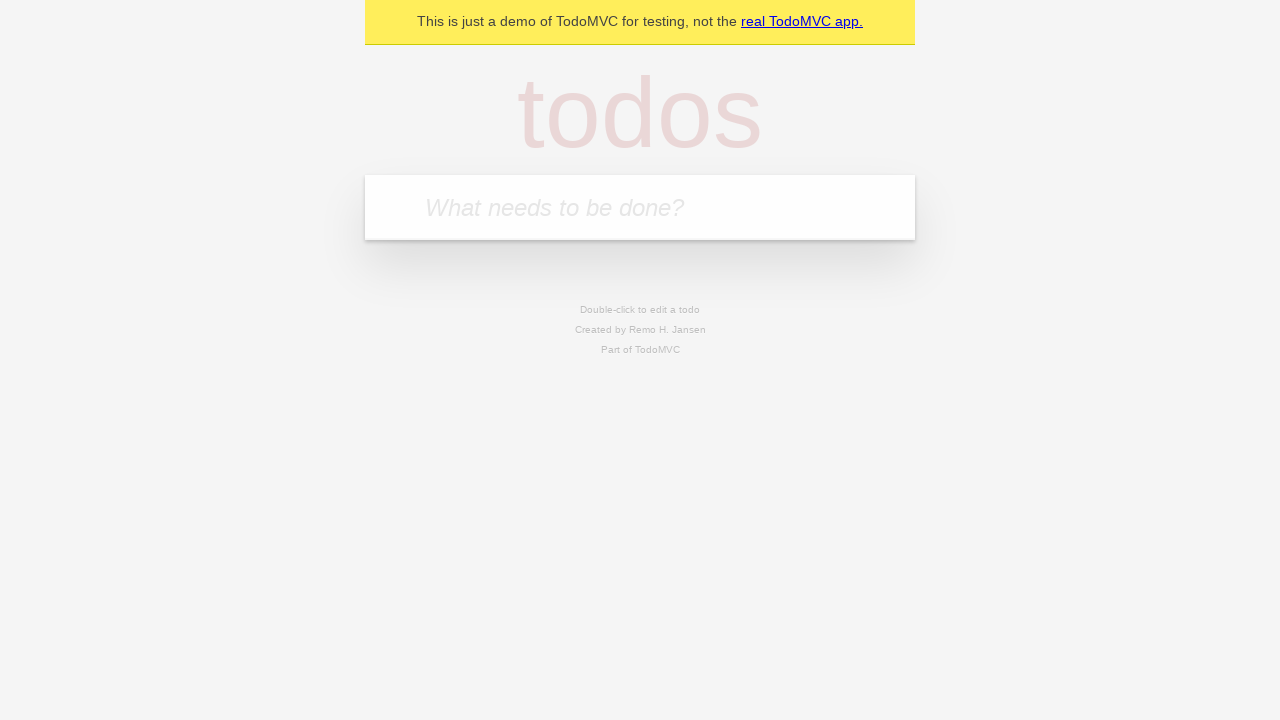

Located the todo input field
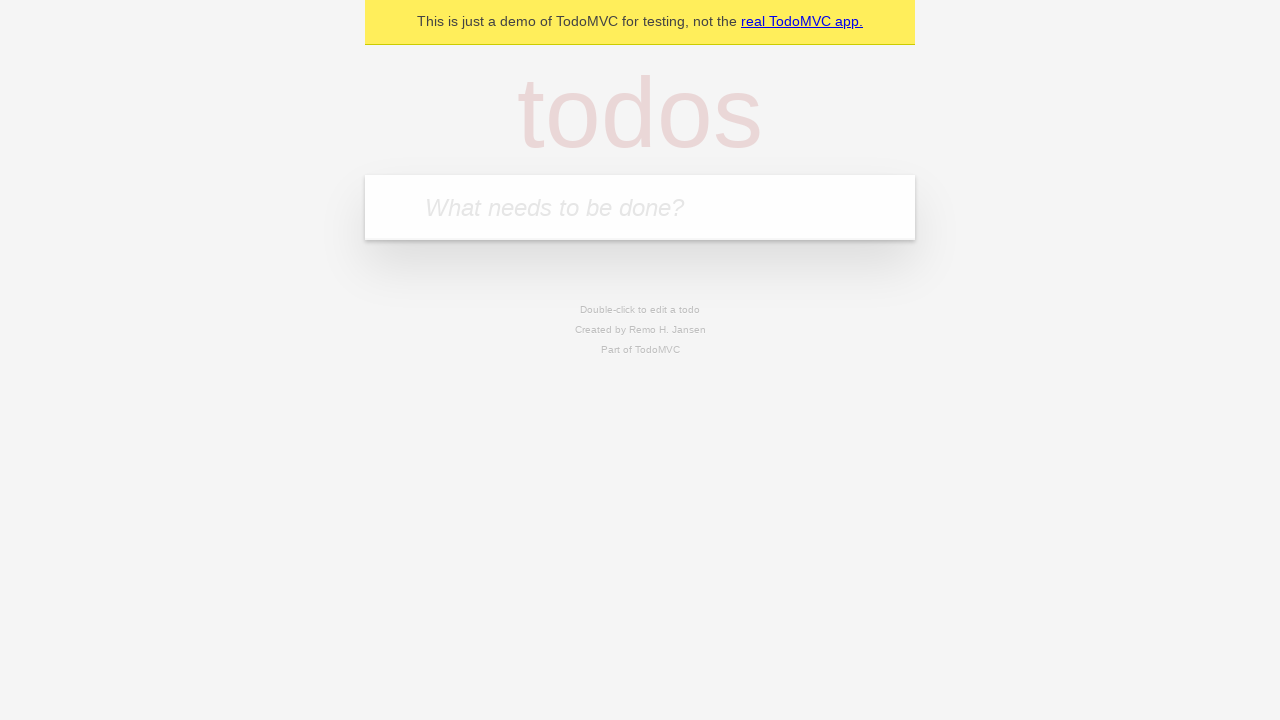

Filled first todo with 'buy some cheese' on internal:attr=[placeholder="What needs to be done?"i]
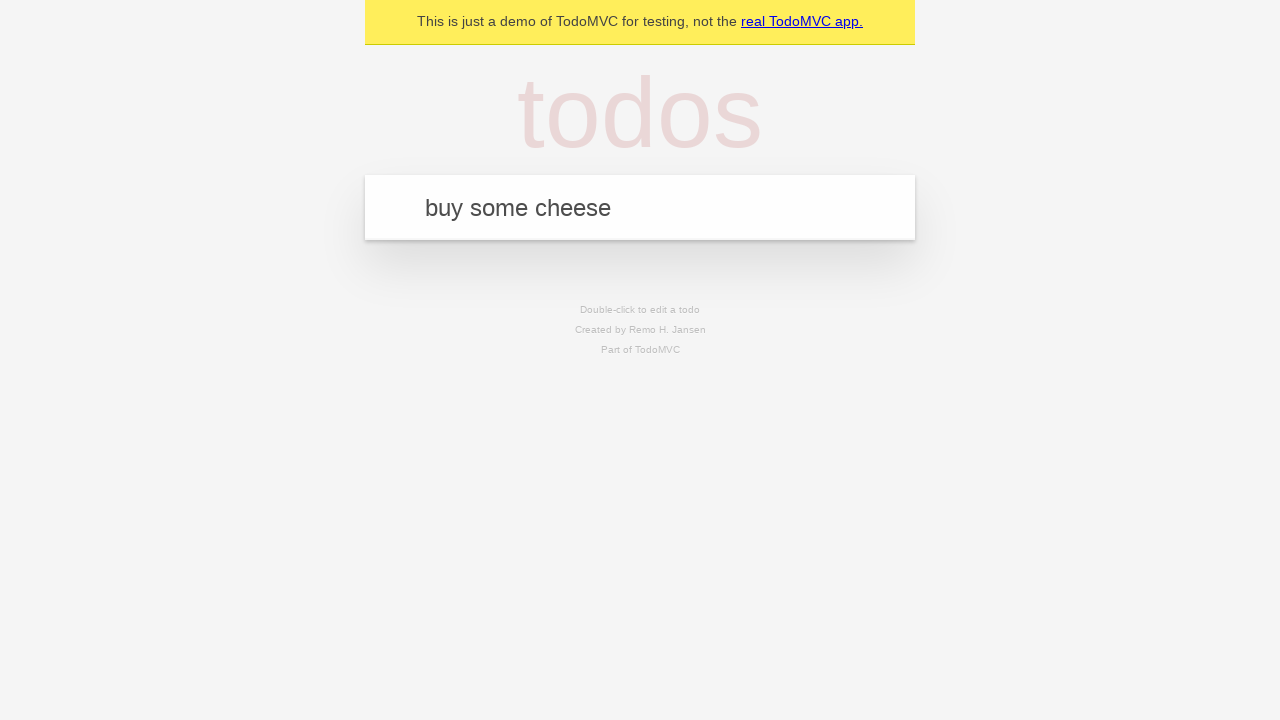

Pressed Enter to add first todo on internal:attr=[placeholder="What needs to be done?"i]
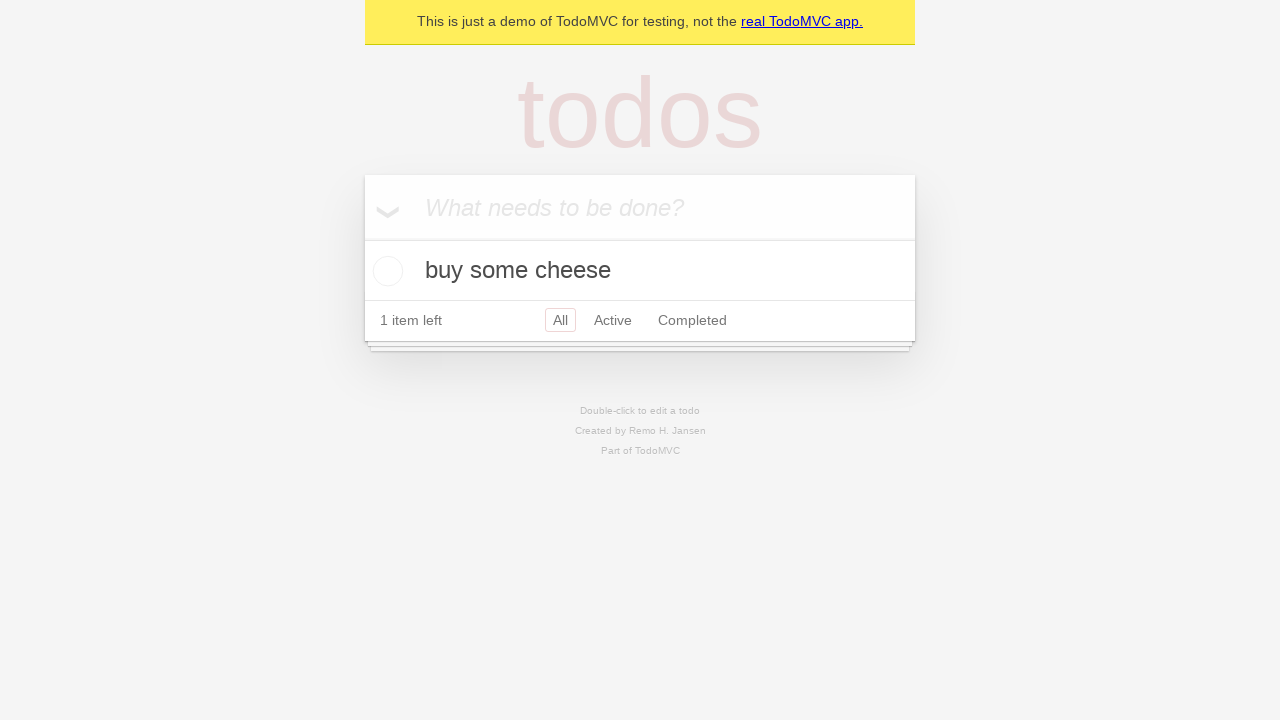

Filled second todo with 'feed the cat' on internal:attr=[placeholder="What needs to be done?"i]
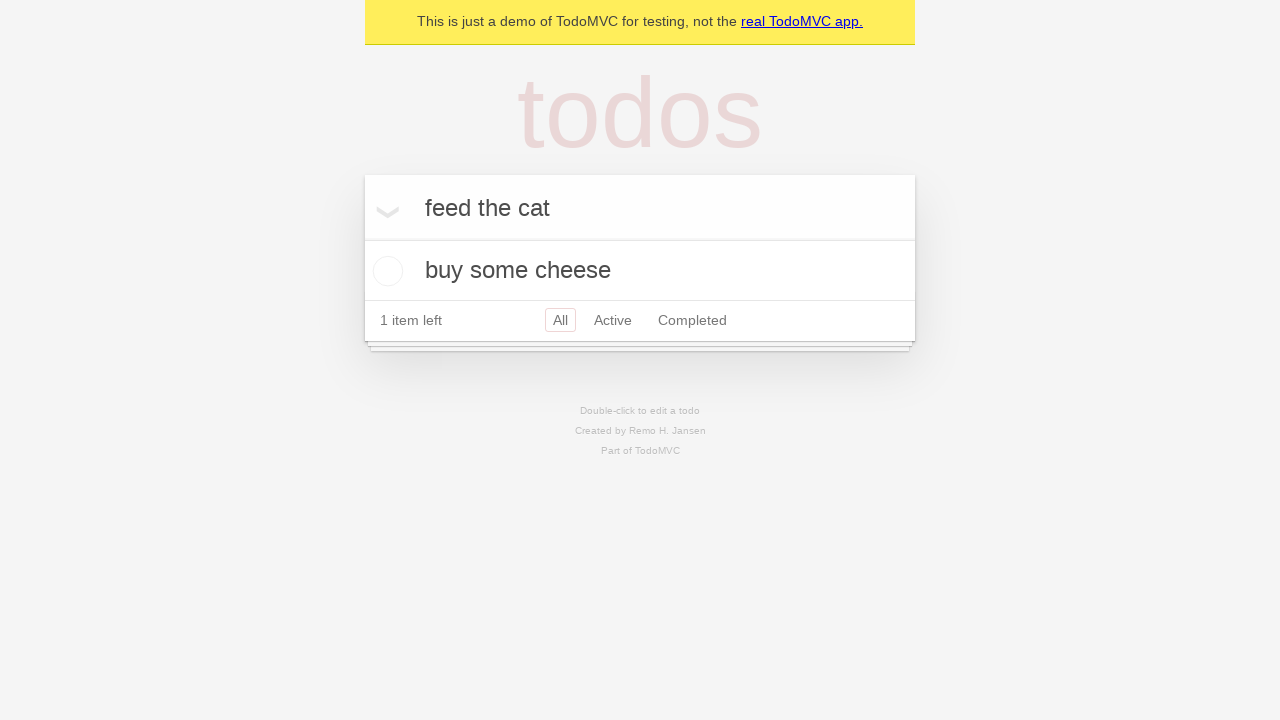

Pressed Enter to add second todo on internal:attr=[placeholder="What needs to be done?"i]
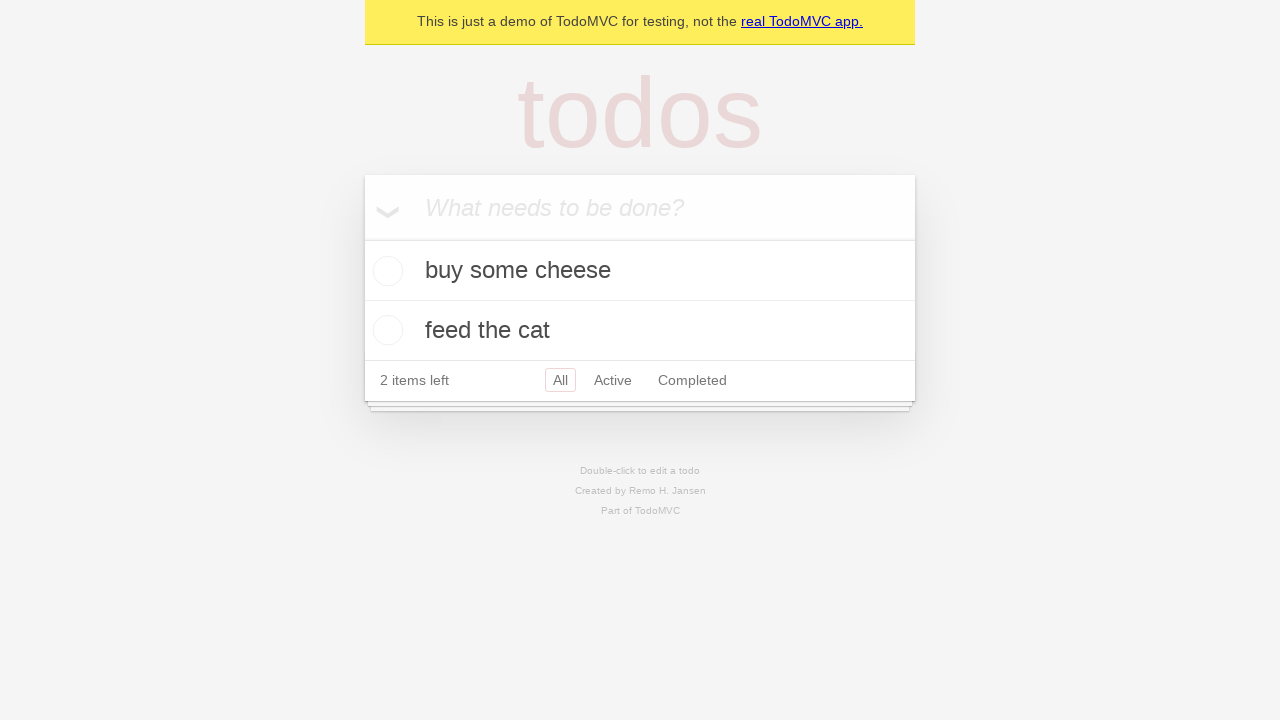

Located all todo items
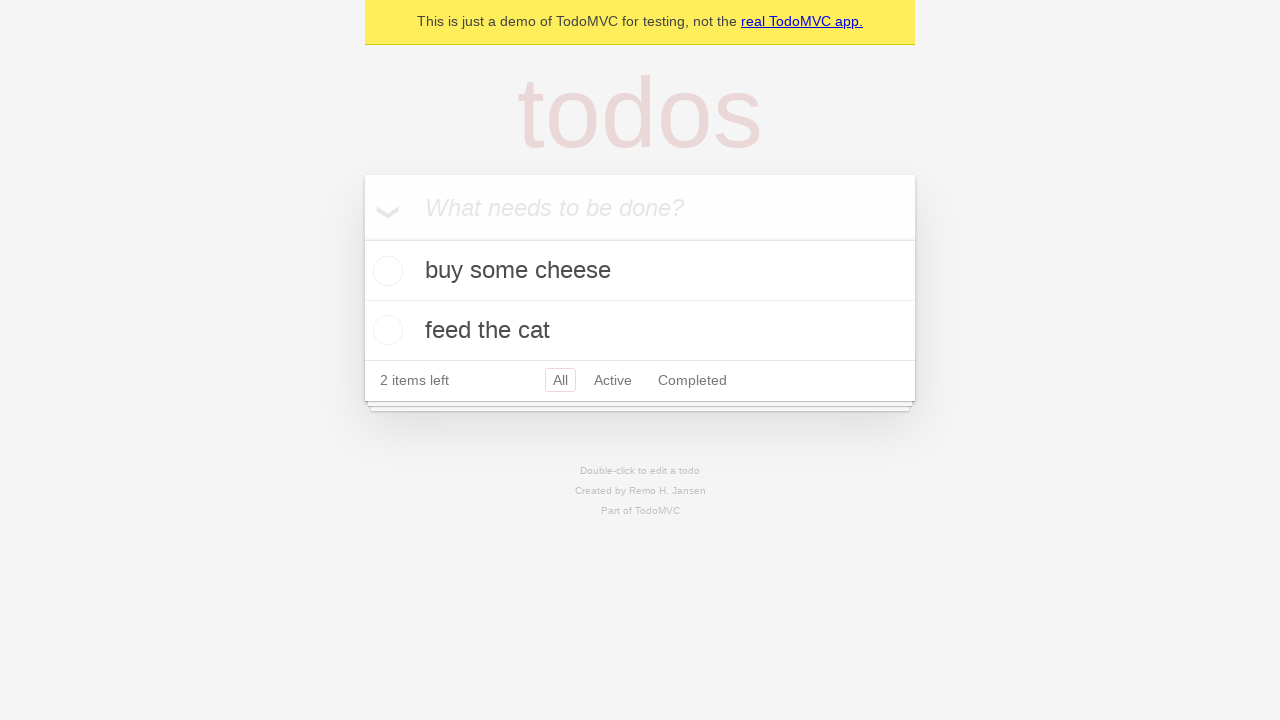

Located checkbox for first todo item
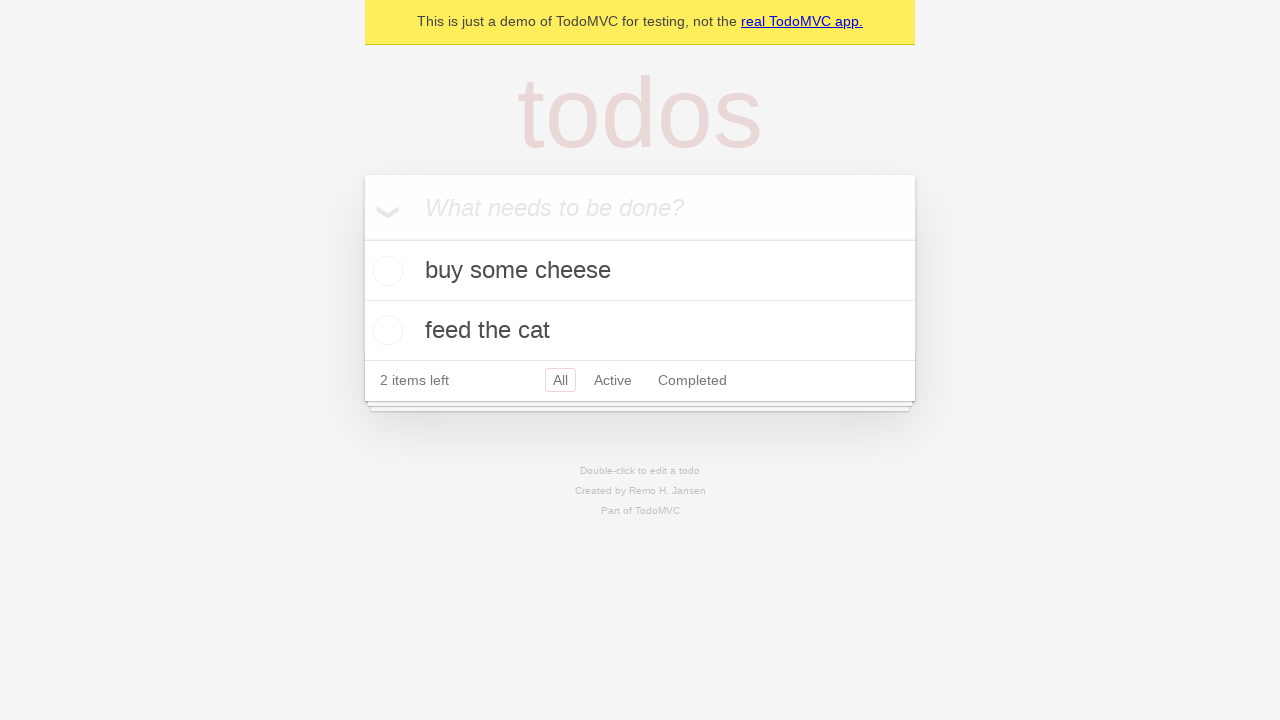

Checked the first todo item at (385, 271) on internal:testid=[data-testid="todo-item"s] >> nth=0 >> internal:role=checkbox
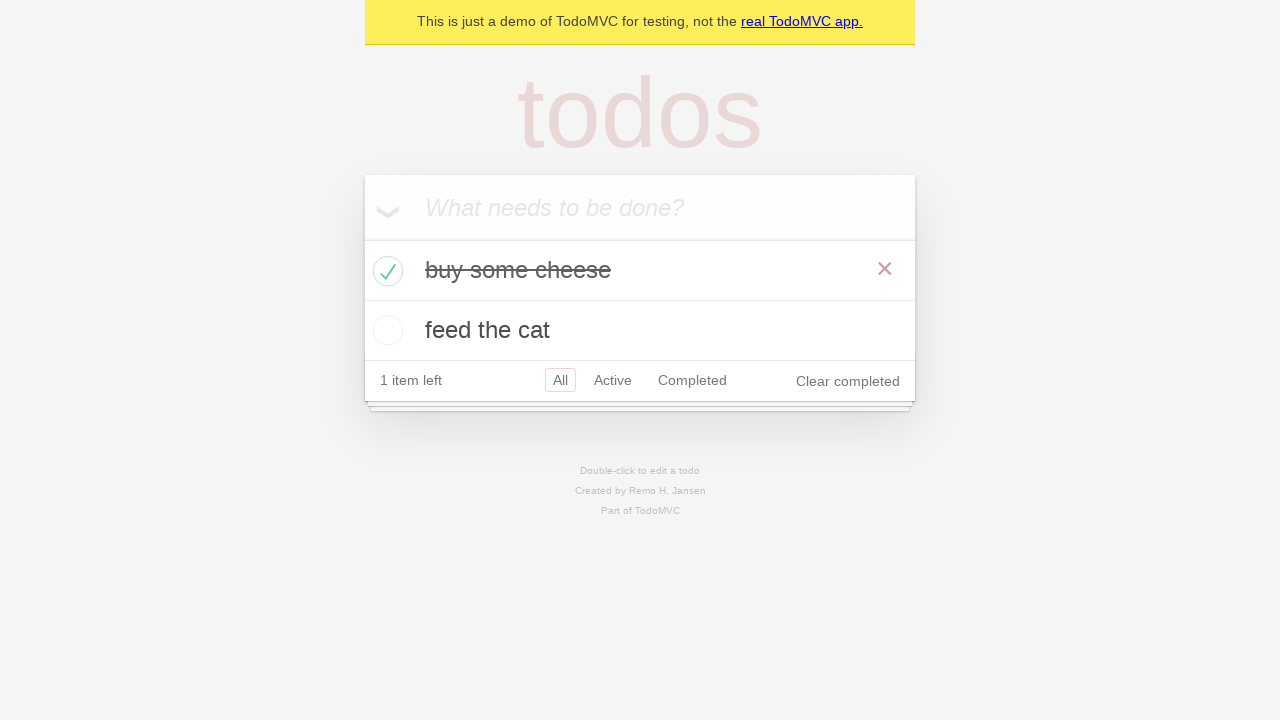

Reloaded the page to test data persistence
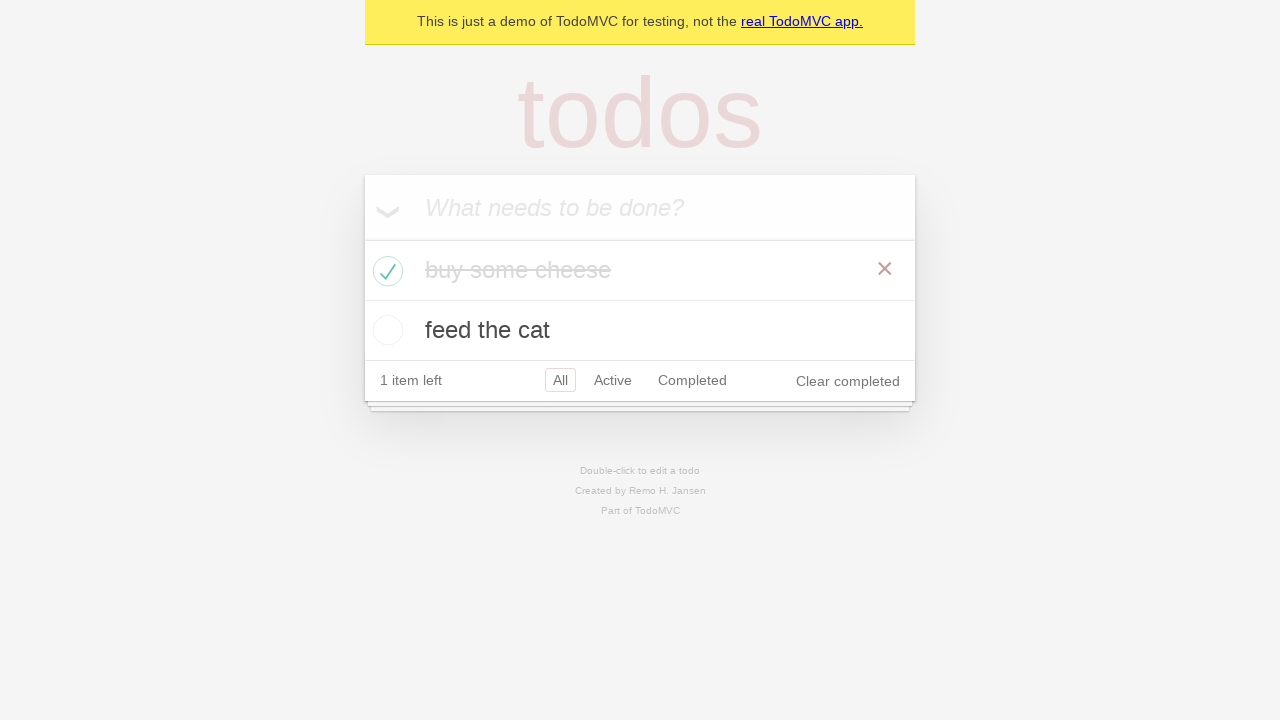

Todo items loaded after page reload
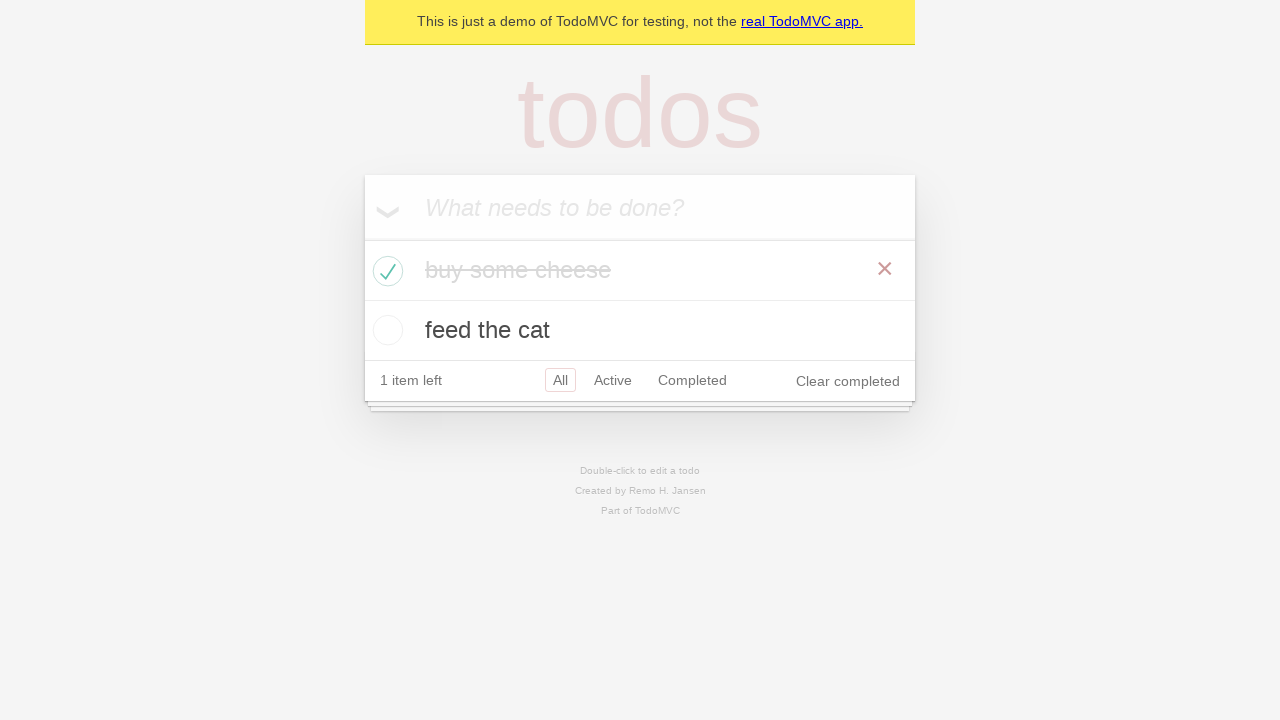

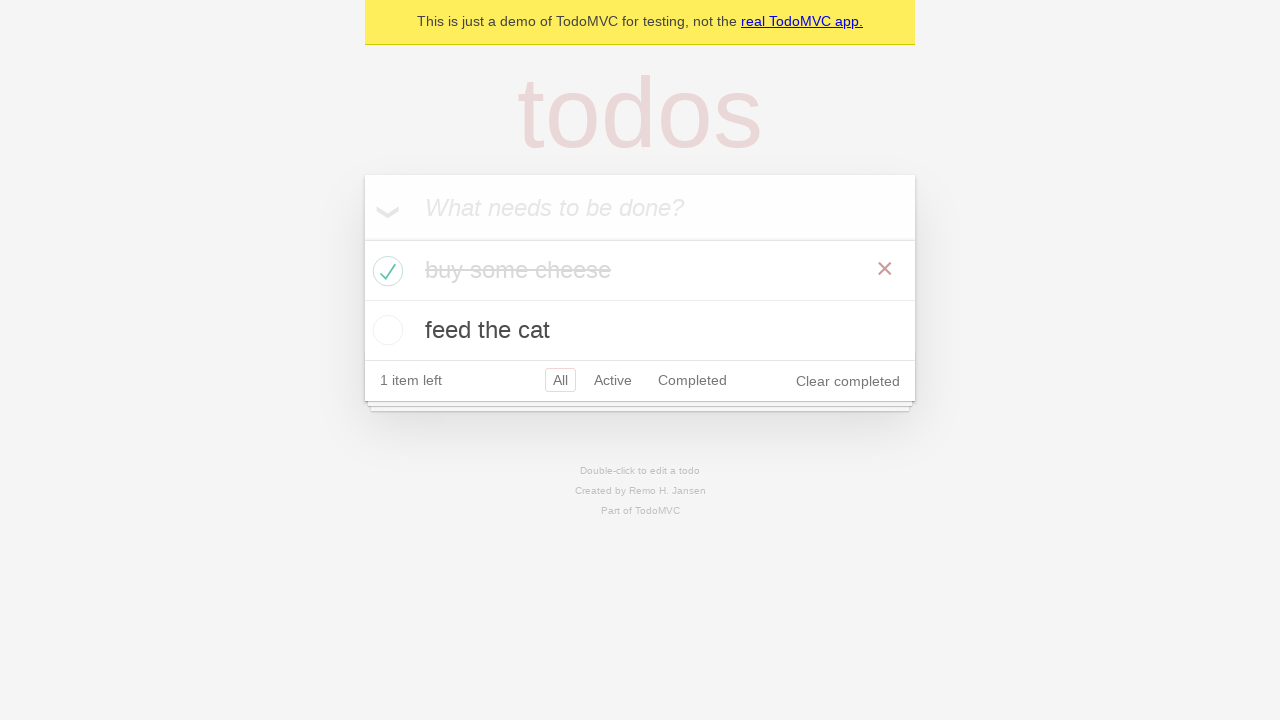